Tests a calculator form by reading two numbers, calculating their sum, selecting the result from a dropdown, and submitting the form

Starting URL: http://suninjuly.github.io/selects2.html

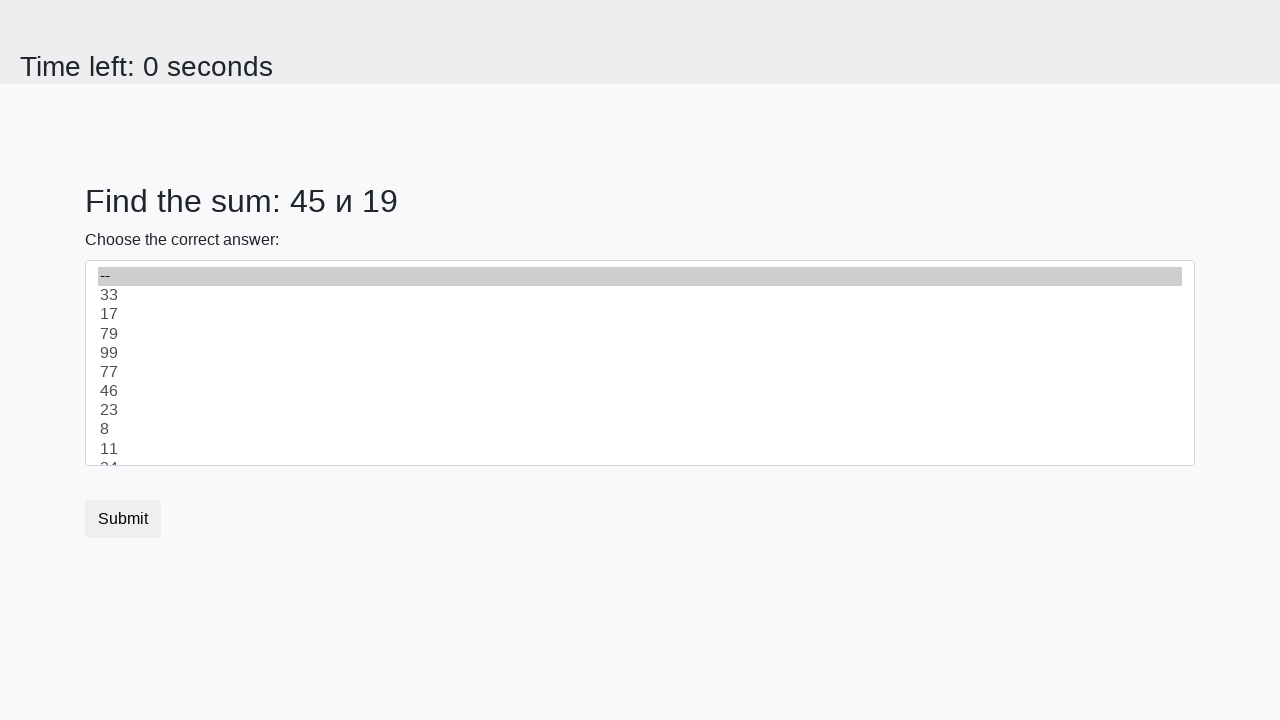

Located the first number element (#num1)
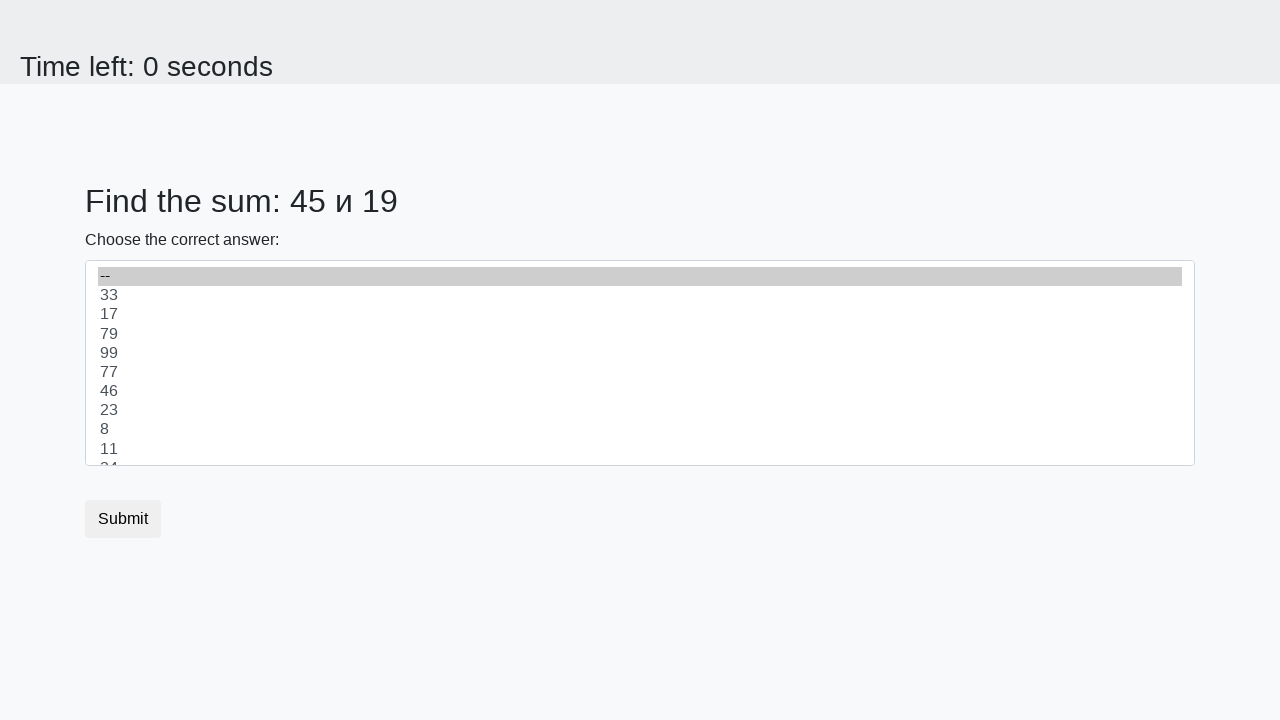

Located the second number element (#num2)
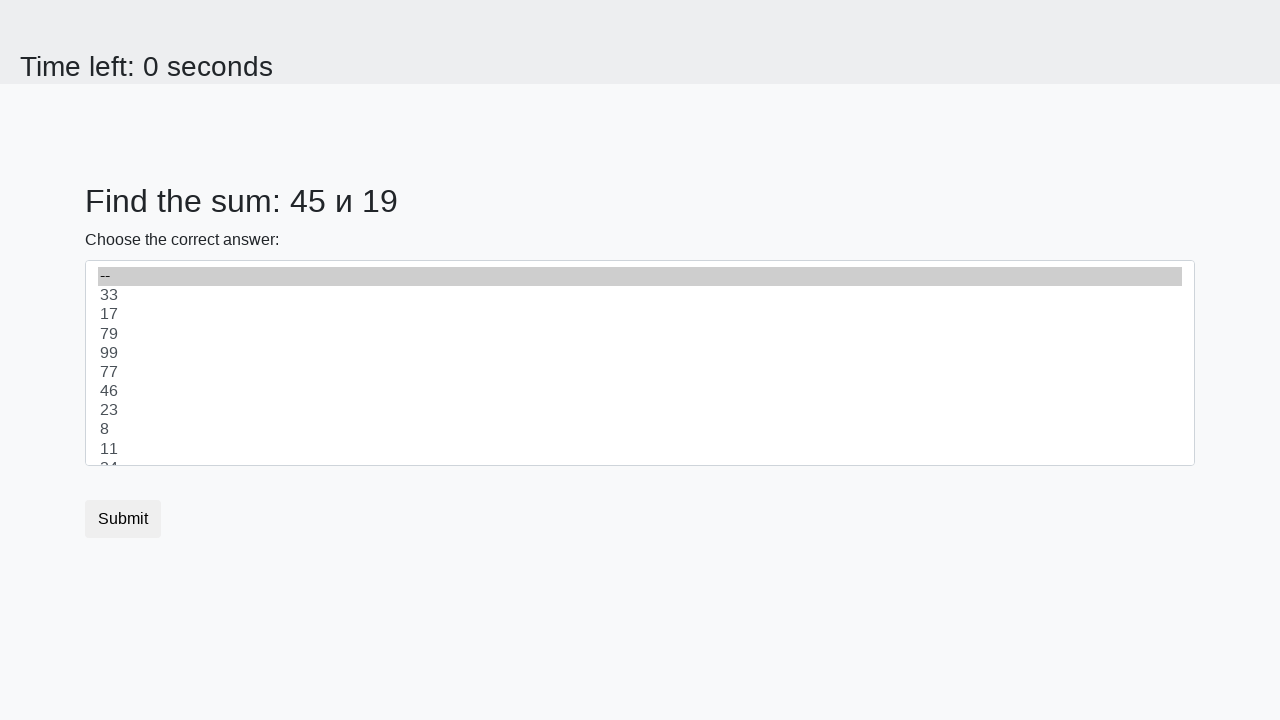

Read first number from page: 45
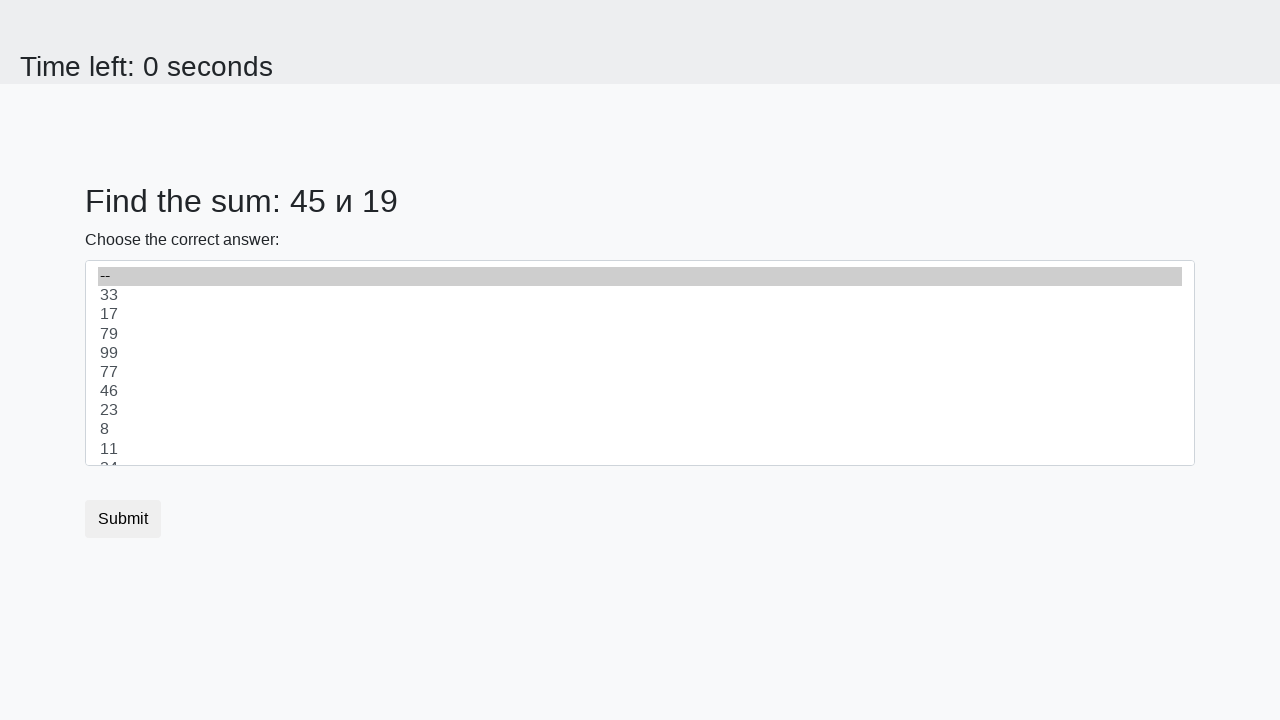

Read second number from page: 19
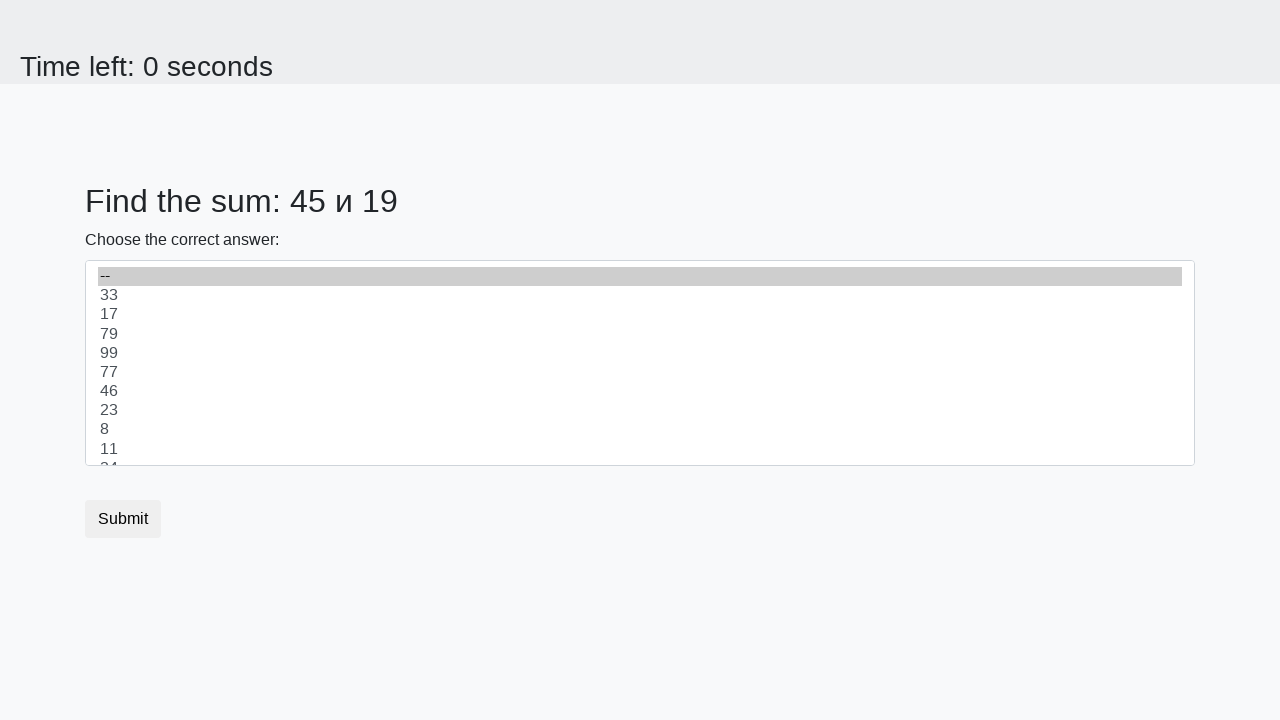

Calculated sum of 45 + 19 = 64
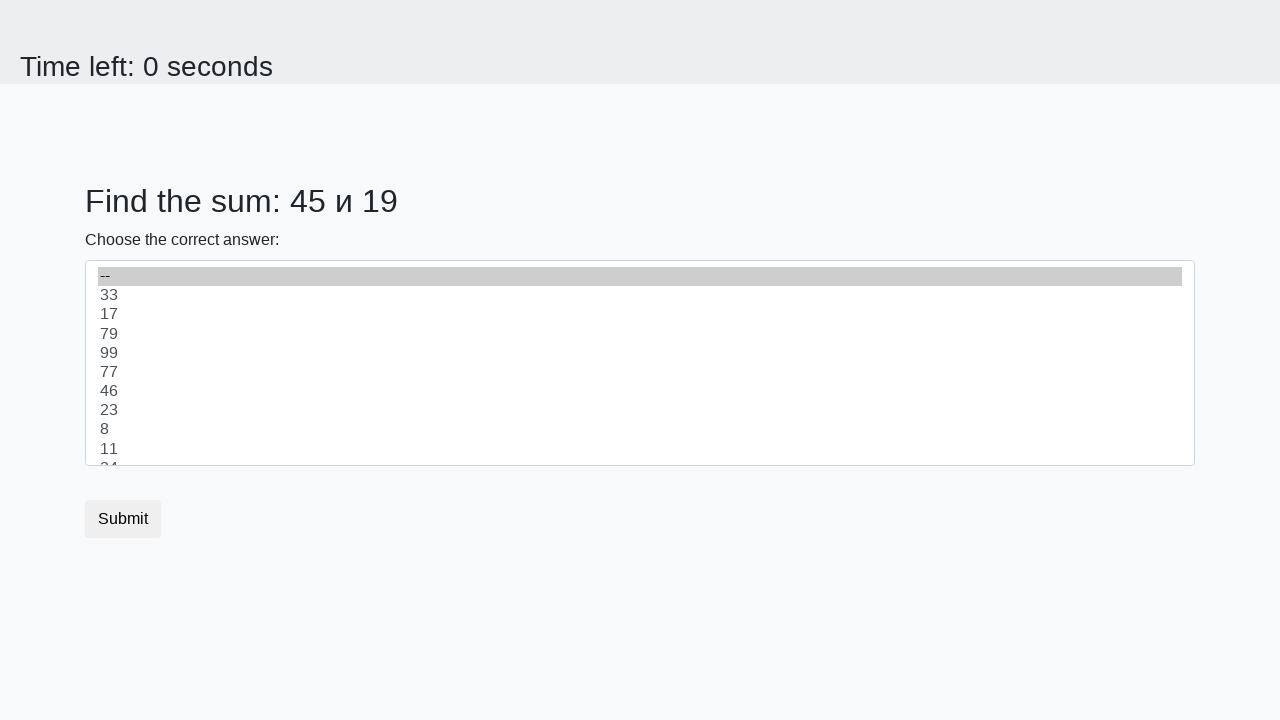

Selected sum value '64' from dropdown on #dropdown
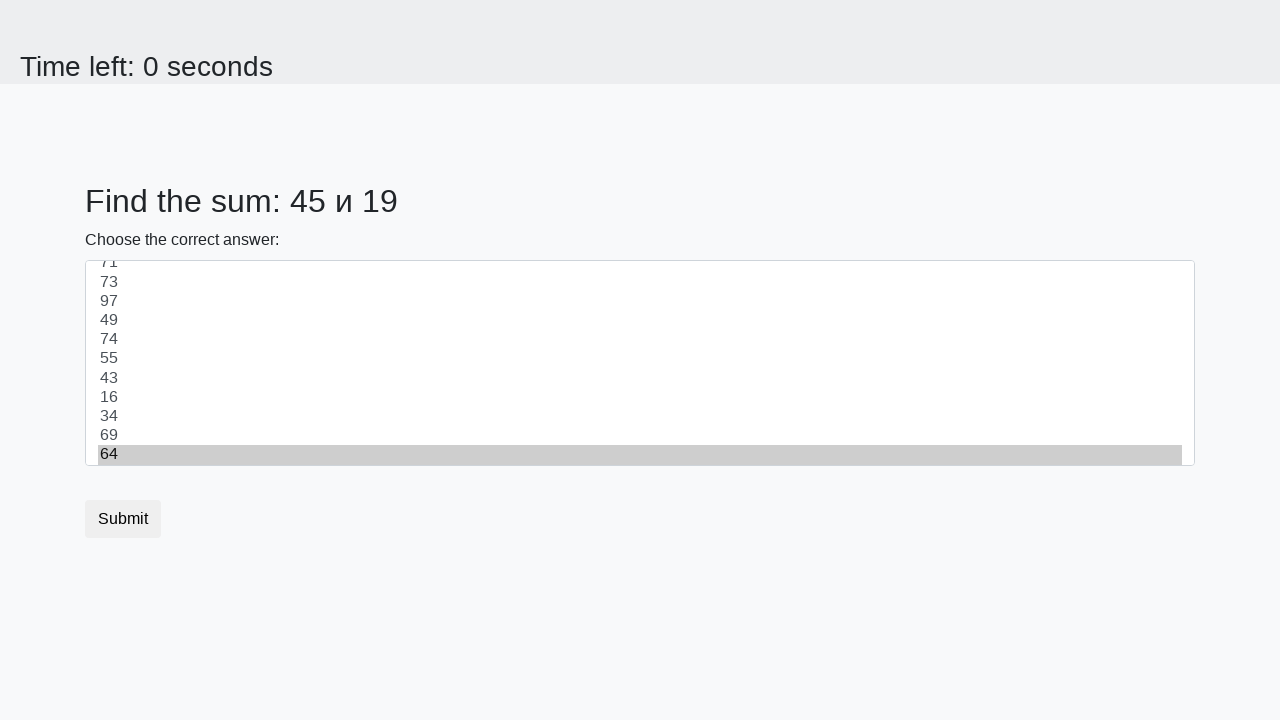

Clicked submit button to complete form at (123, 519) on .btn
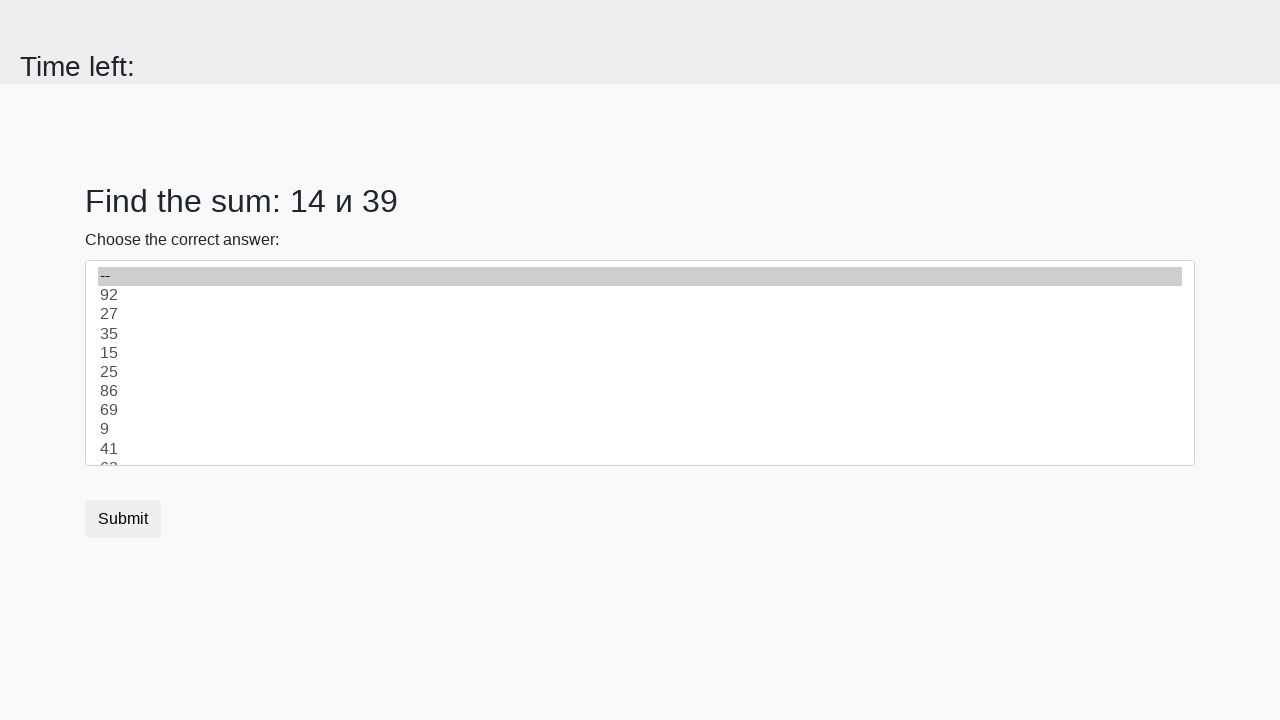

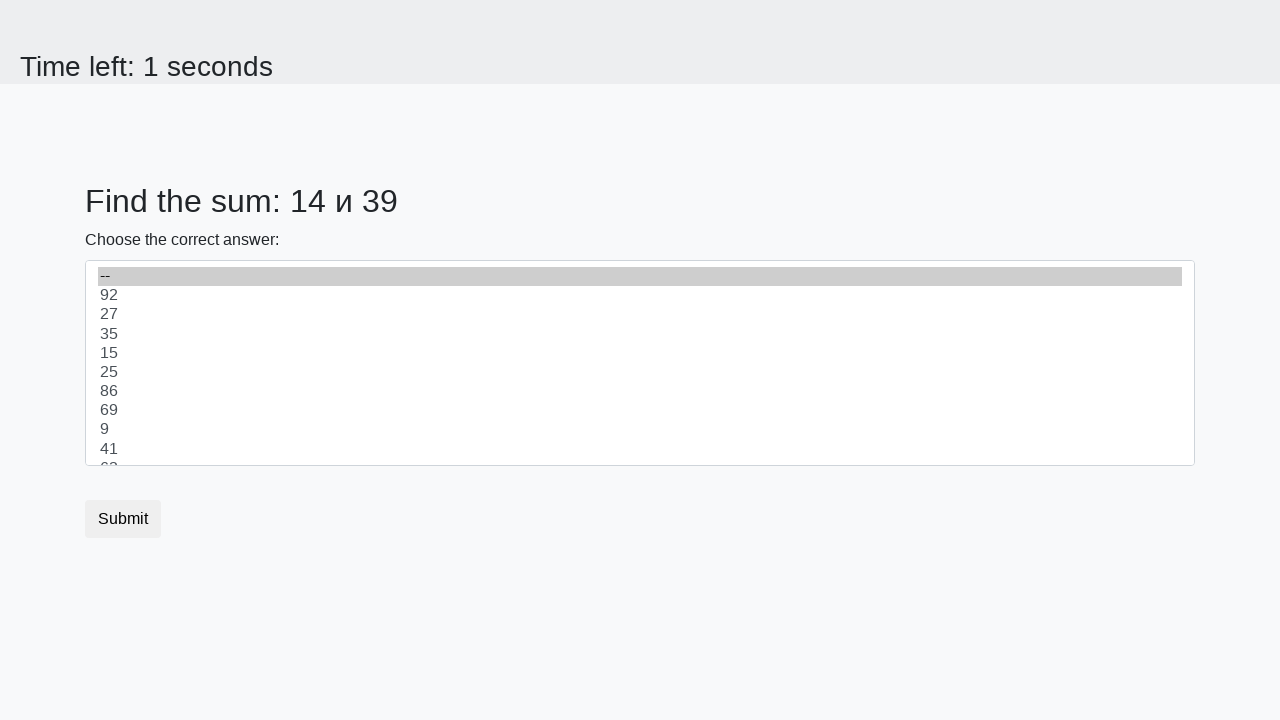